Tests the Checkboxes page by navigating to it, finding all checkboxes, and checking any that are unchecked.

Starting URL: https://the-internet.herokuapp.com

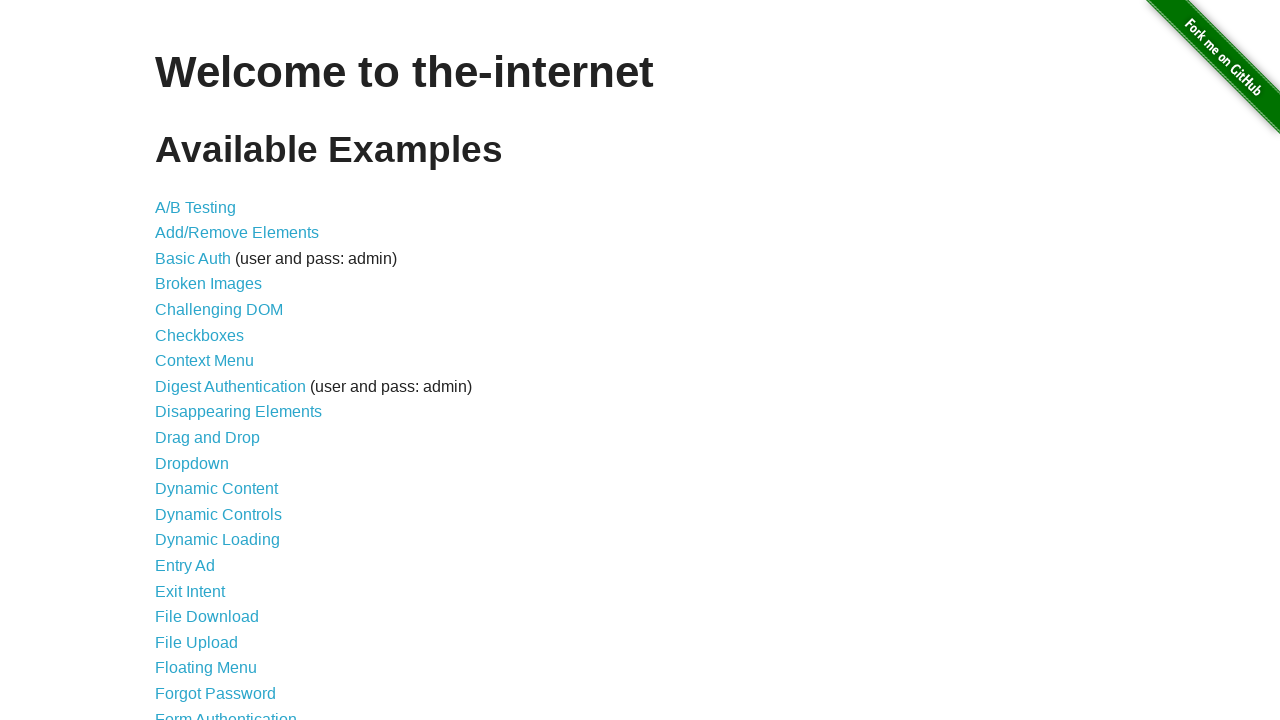

Clicked on Checkboxes link to navigate to the Checkboxes page at (200, 335) on a[href='/checkboxes']
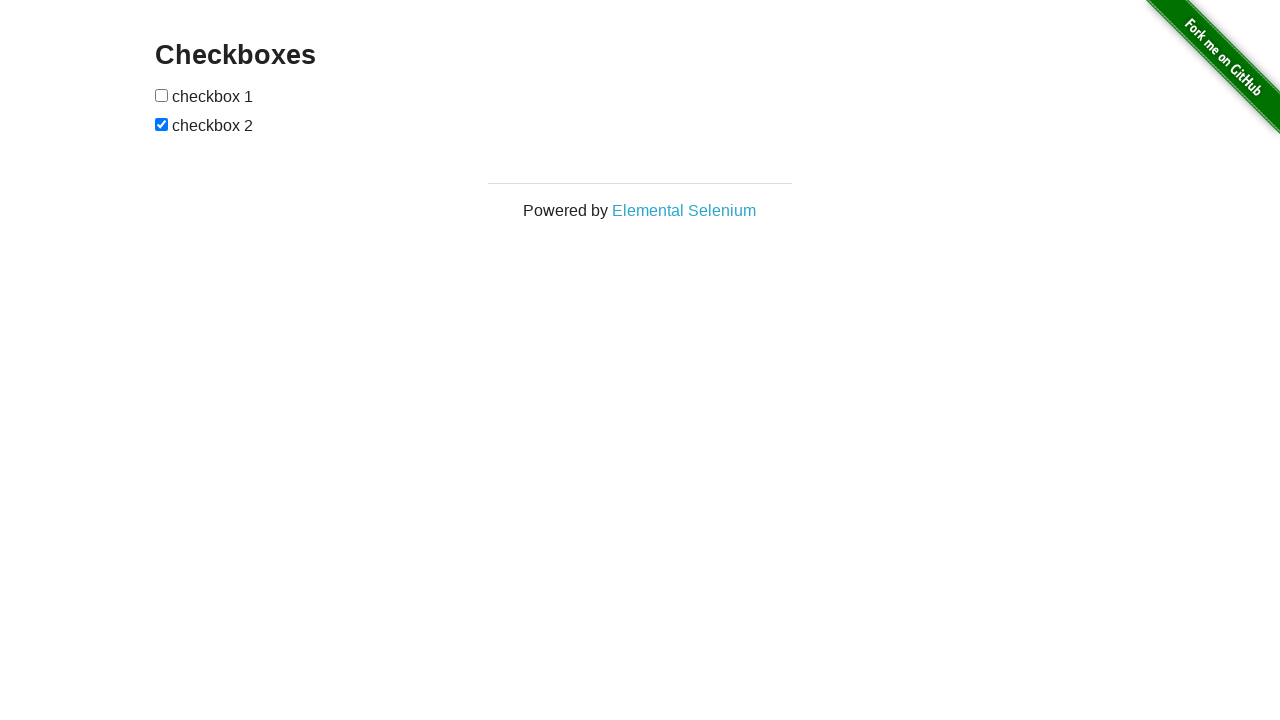

Waited for checkboxes to load on the page
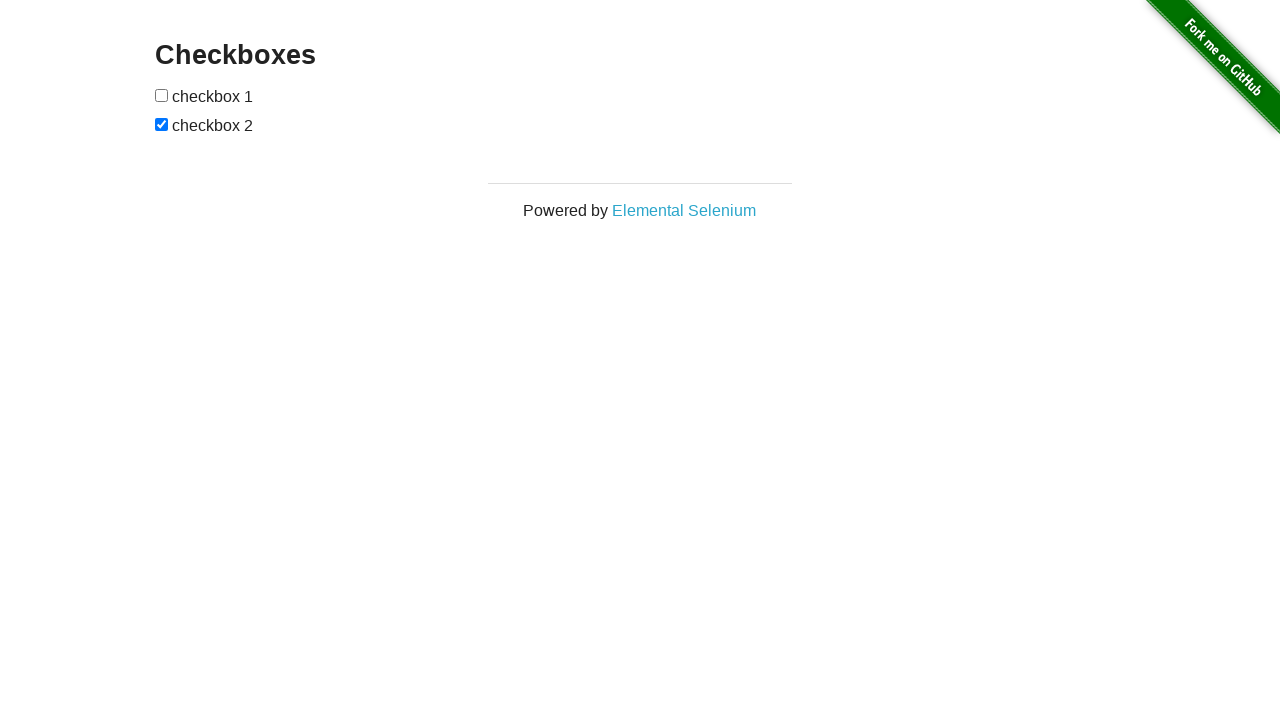

Located all checkboxes on the page
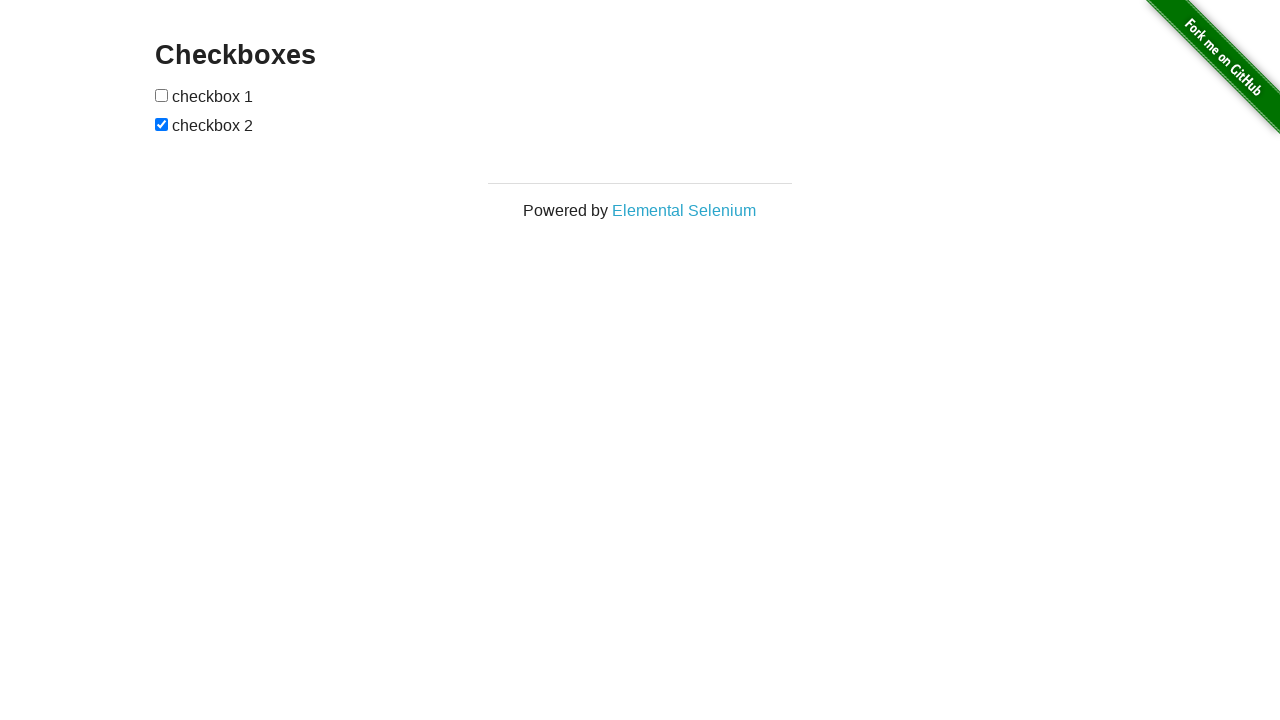

Found 2 checkboxes on the page
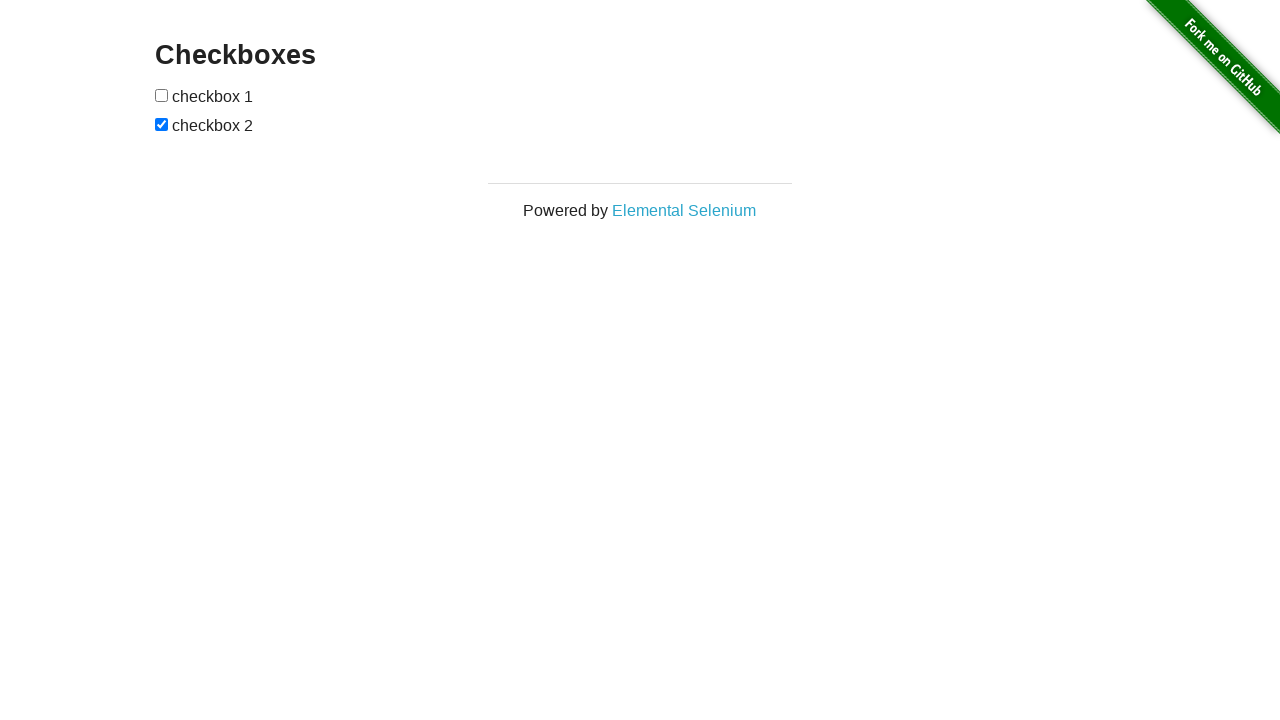

Checked unchecked checkbox at index 0 at (162, 95) on input[type='checkbox'] >> nth=0
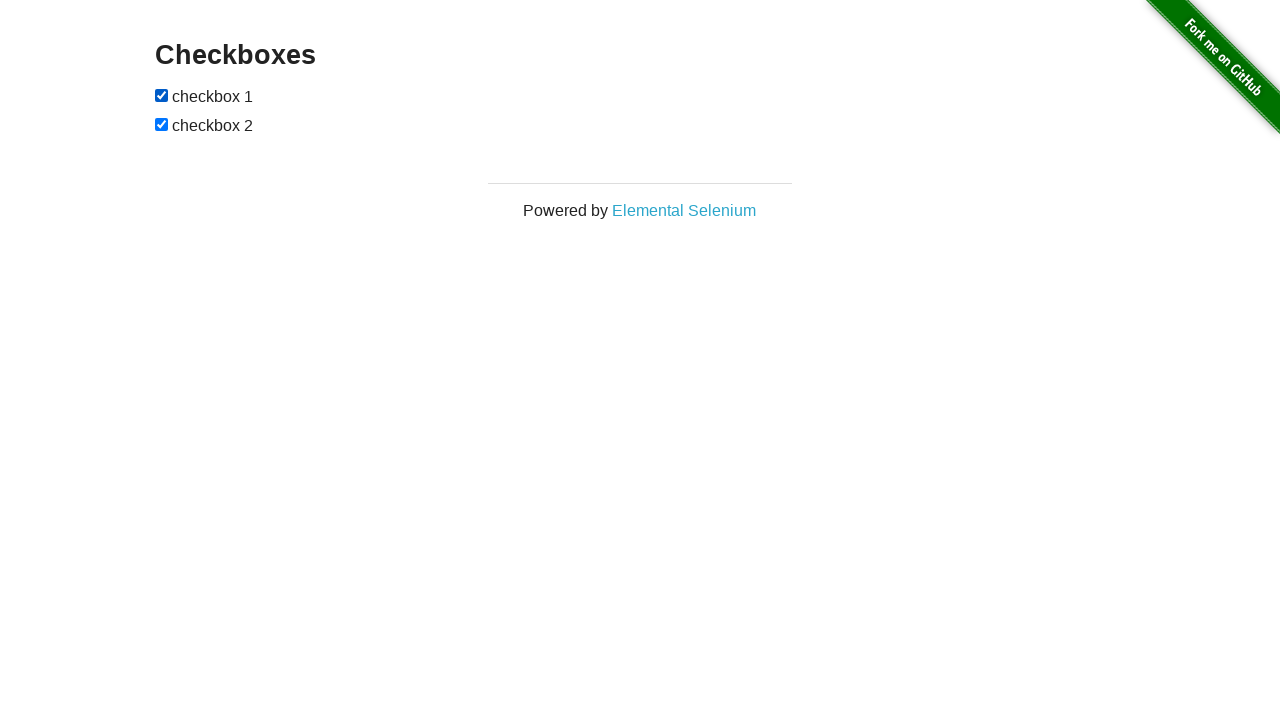

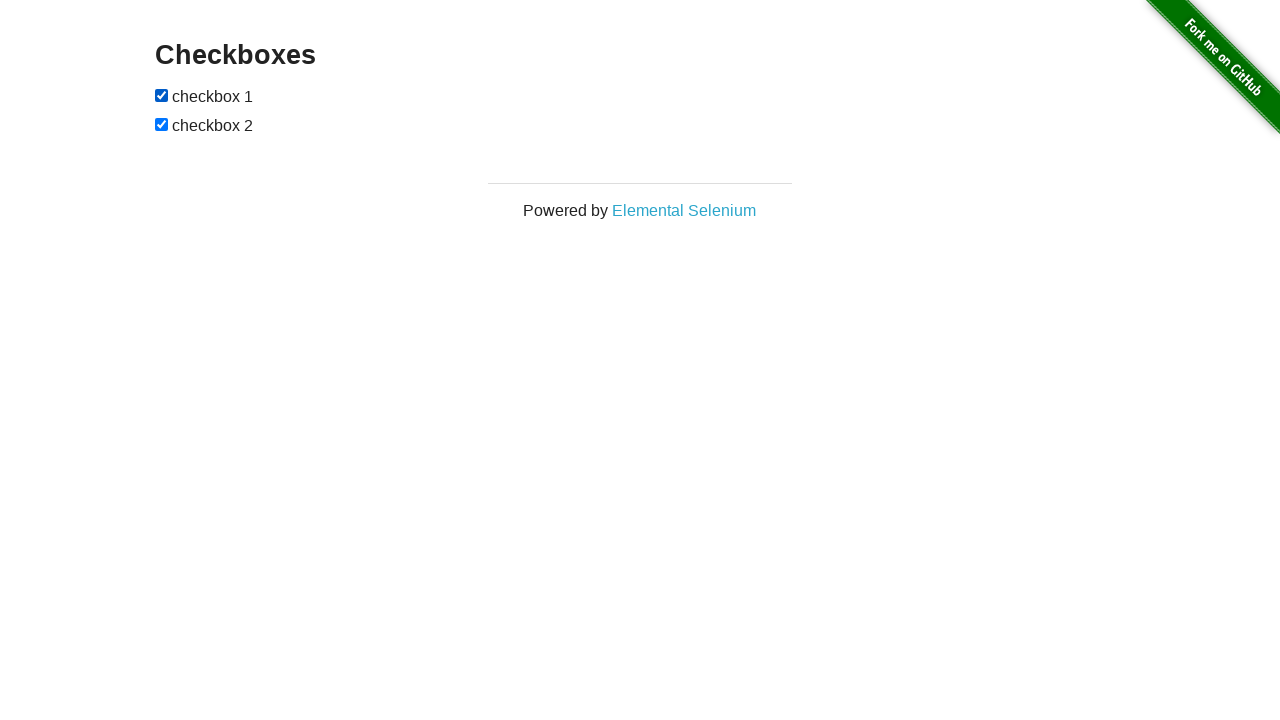